Tests alert handling functionality by clicking a button that triggers an alert and accepting it

Starting URL: https://omayo.blogspot.com/

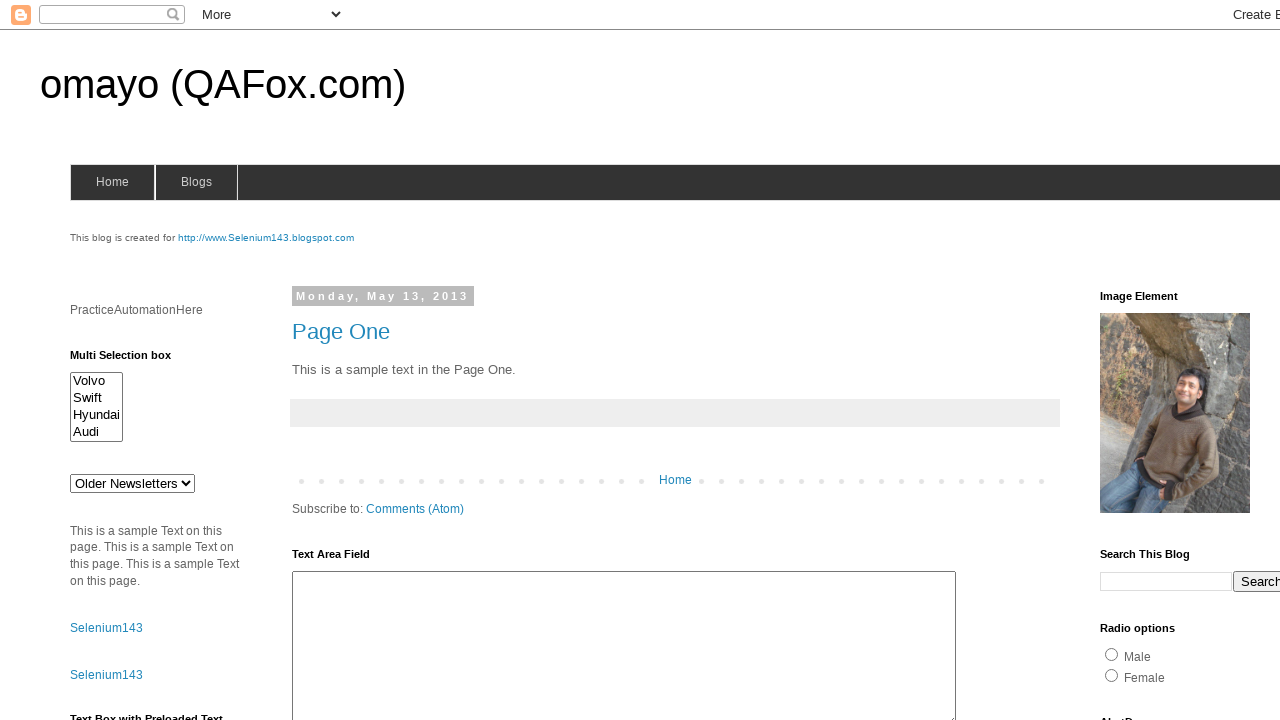

Clicked alert button to trigger alert dialog at (1154, 361) on #alert1
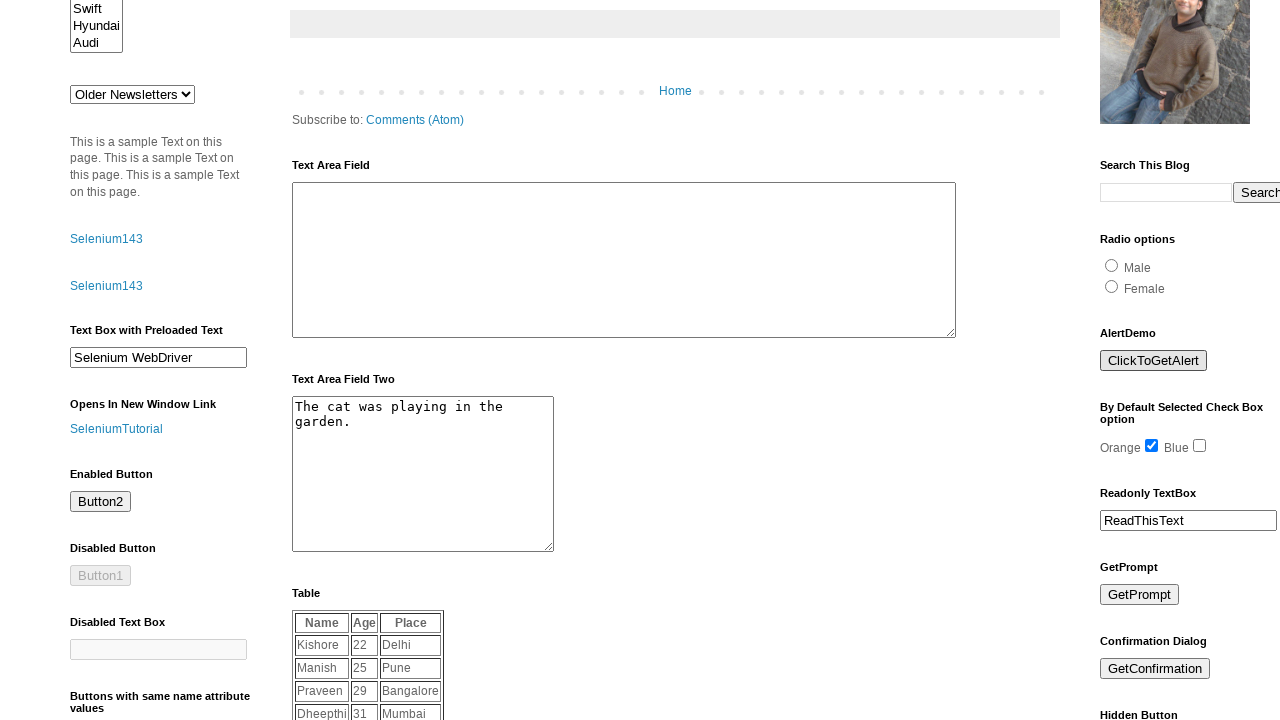

Set up dialog handler to accept alerts
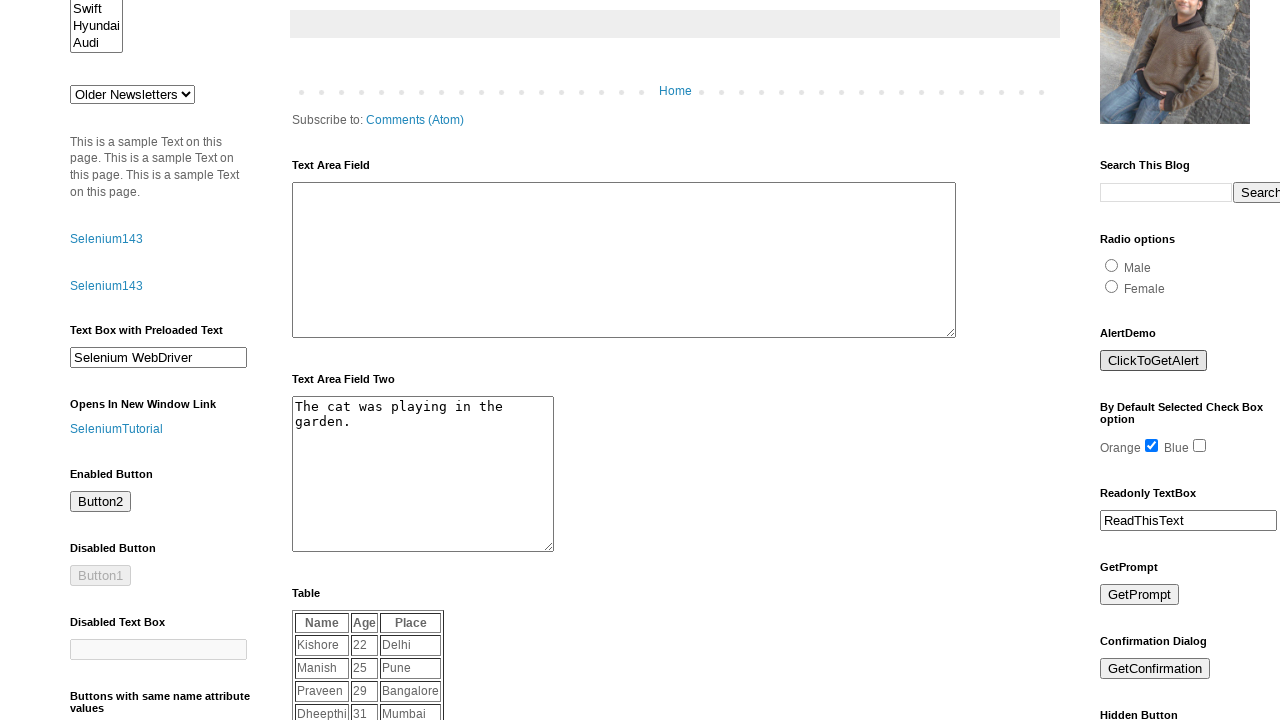

Waited for alert to be processed
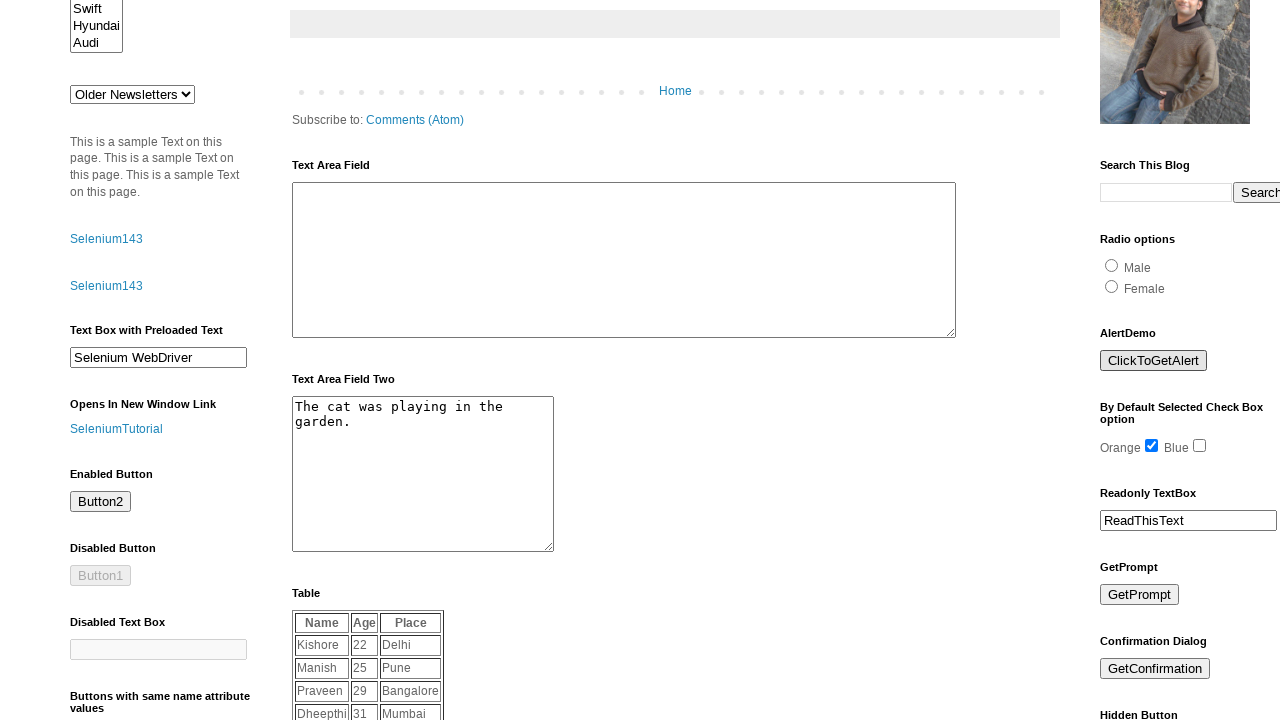

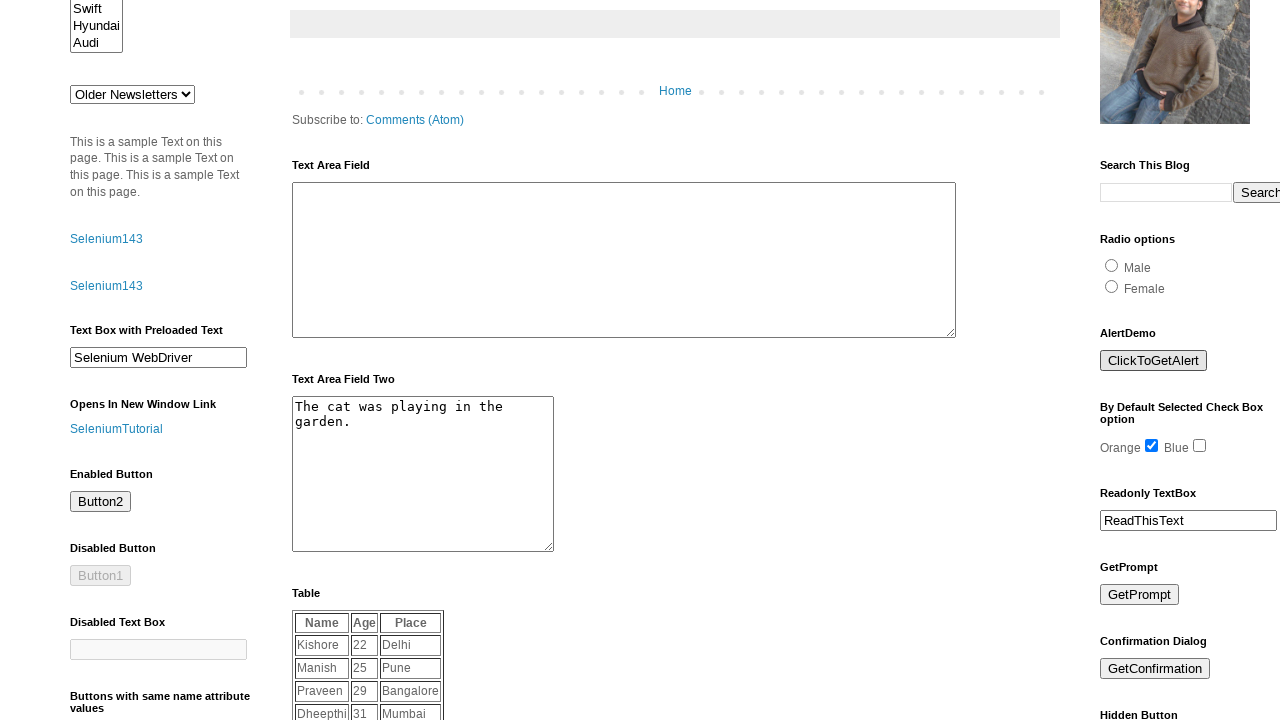